Tests window handling by clicking a button that opens a new window, switching to it, verifying content, and closing it

Starting URL: https://demoqa.com/browser-windows

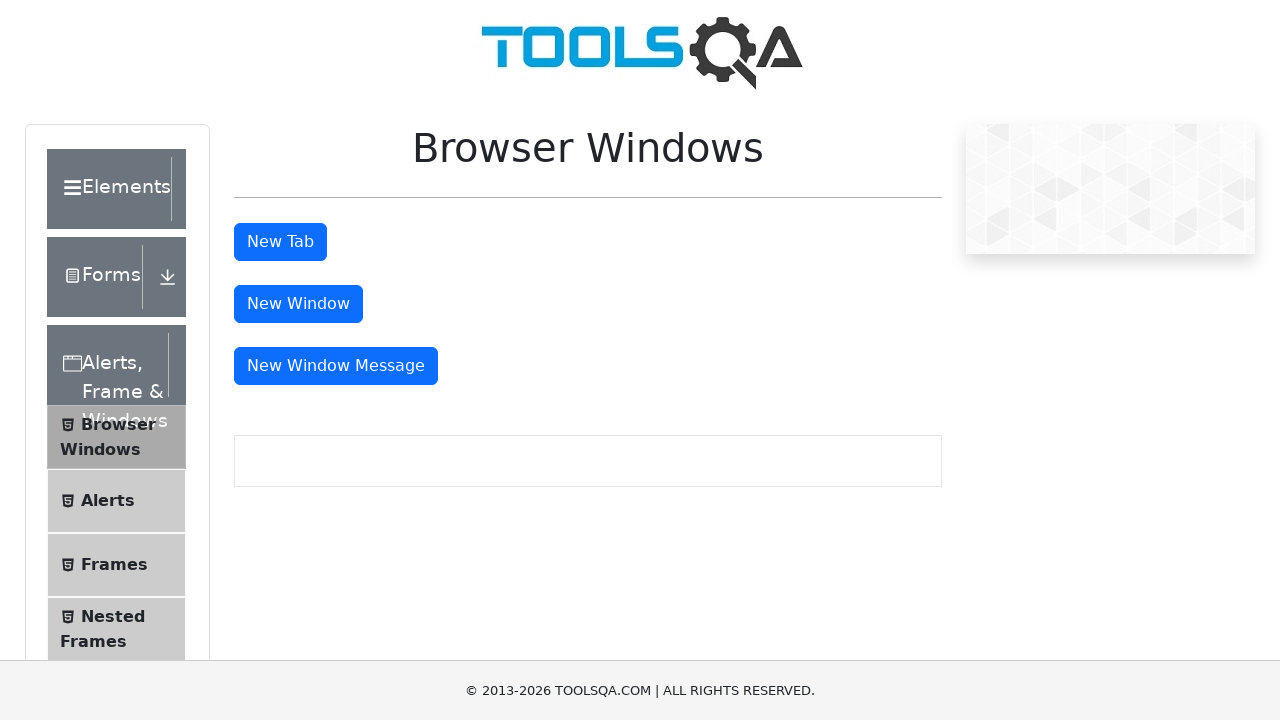

Clicked 'New Window' button to open a new window at (298, 304) on #windowButton
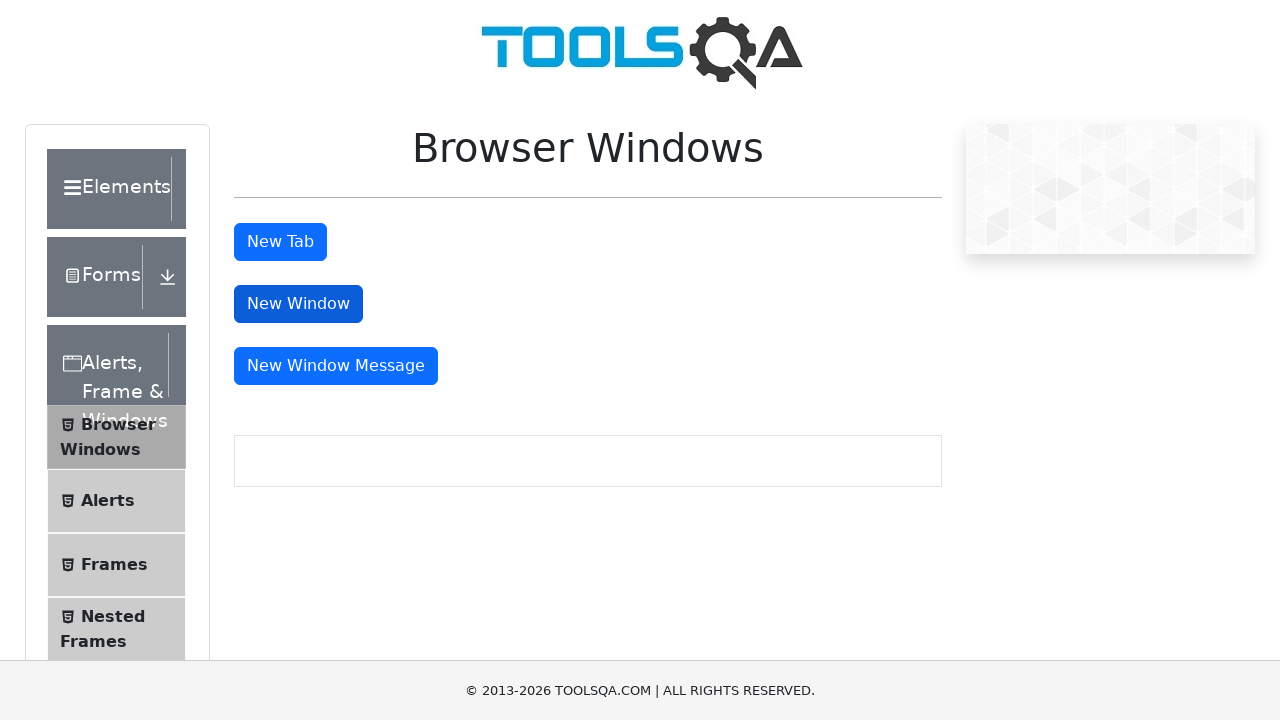

New window opened and captured
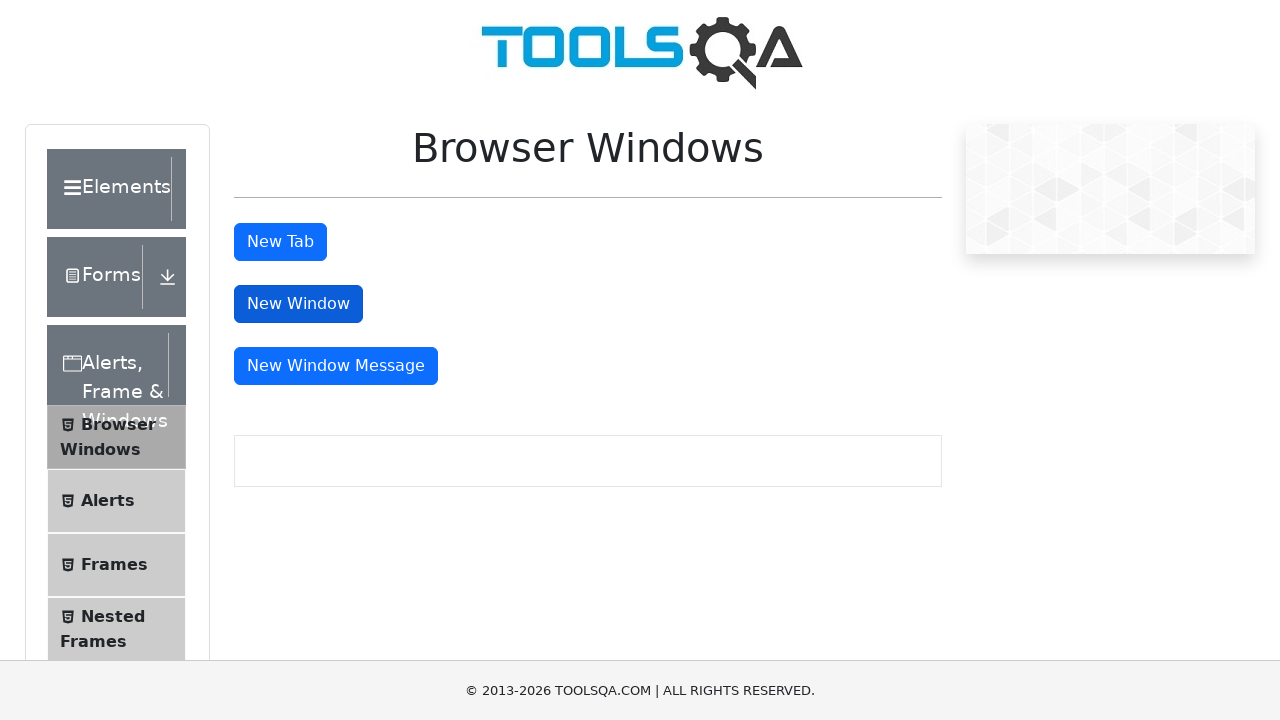

New window fully loaded
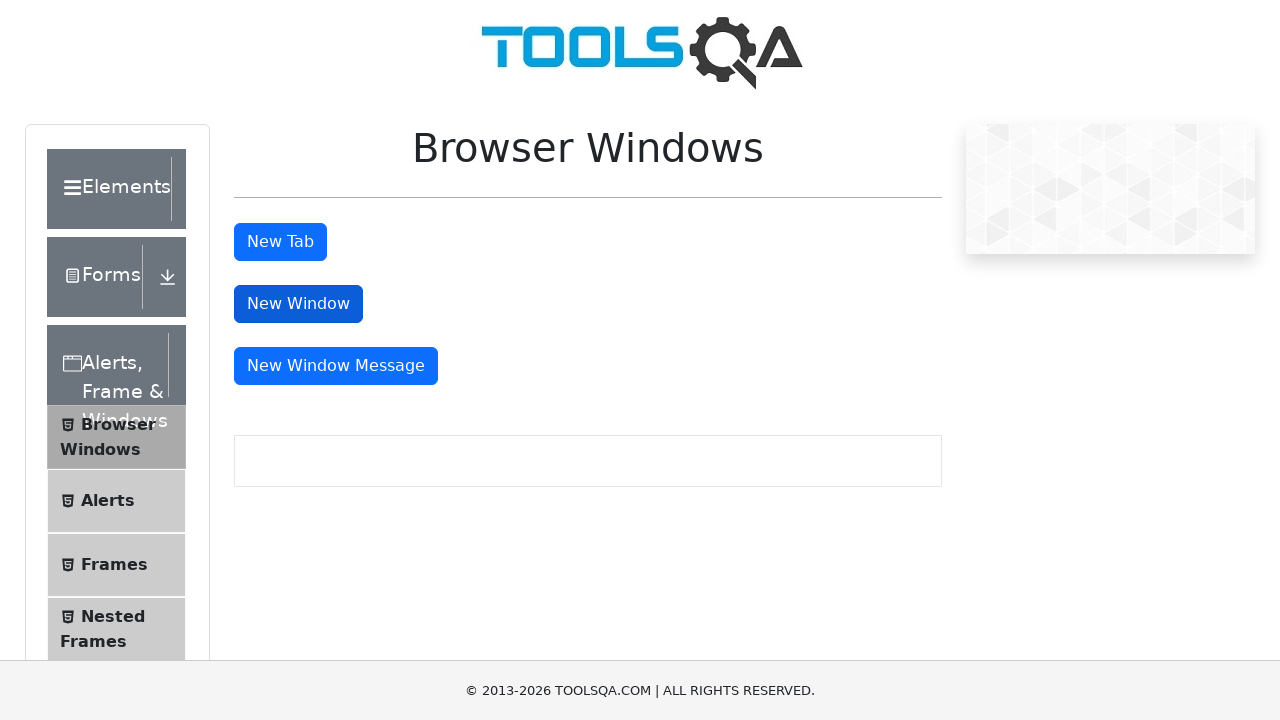

Extracted heading text: 'This is a sample page'
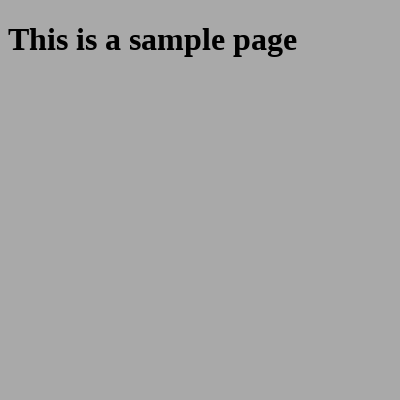

Closed the new window
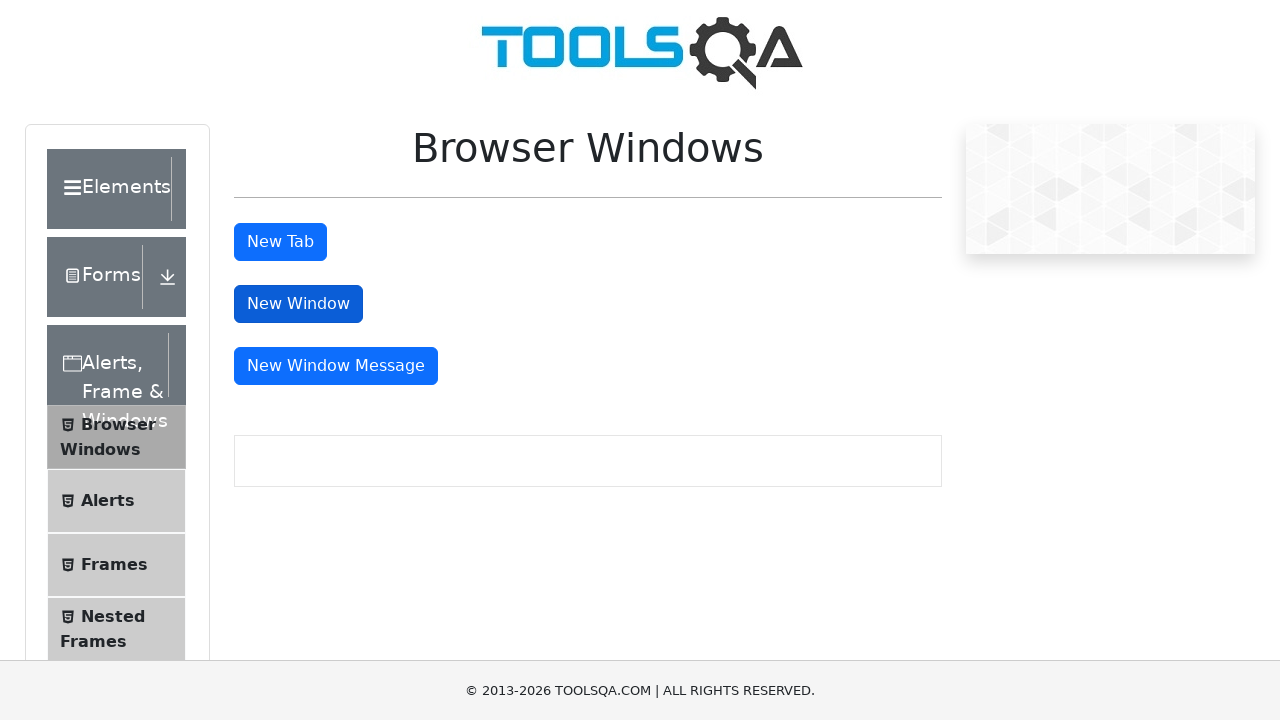

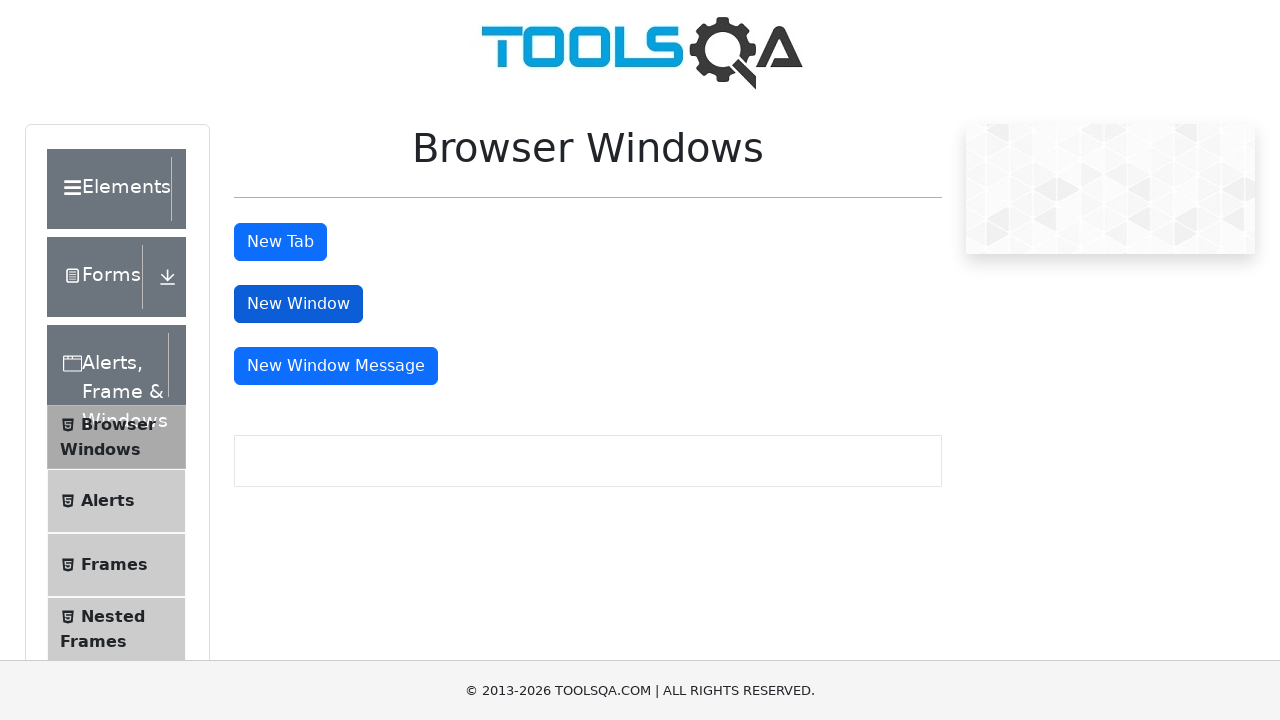